Tests the Star Wars API website by clicking a link to view Luke Skywalker's data, verifying his information is displayed, then navigating to his homeworld (Tatooine) using the API input field and verifying the planet data.

Starting URL: https://swapi.dev/

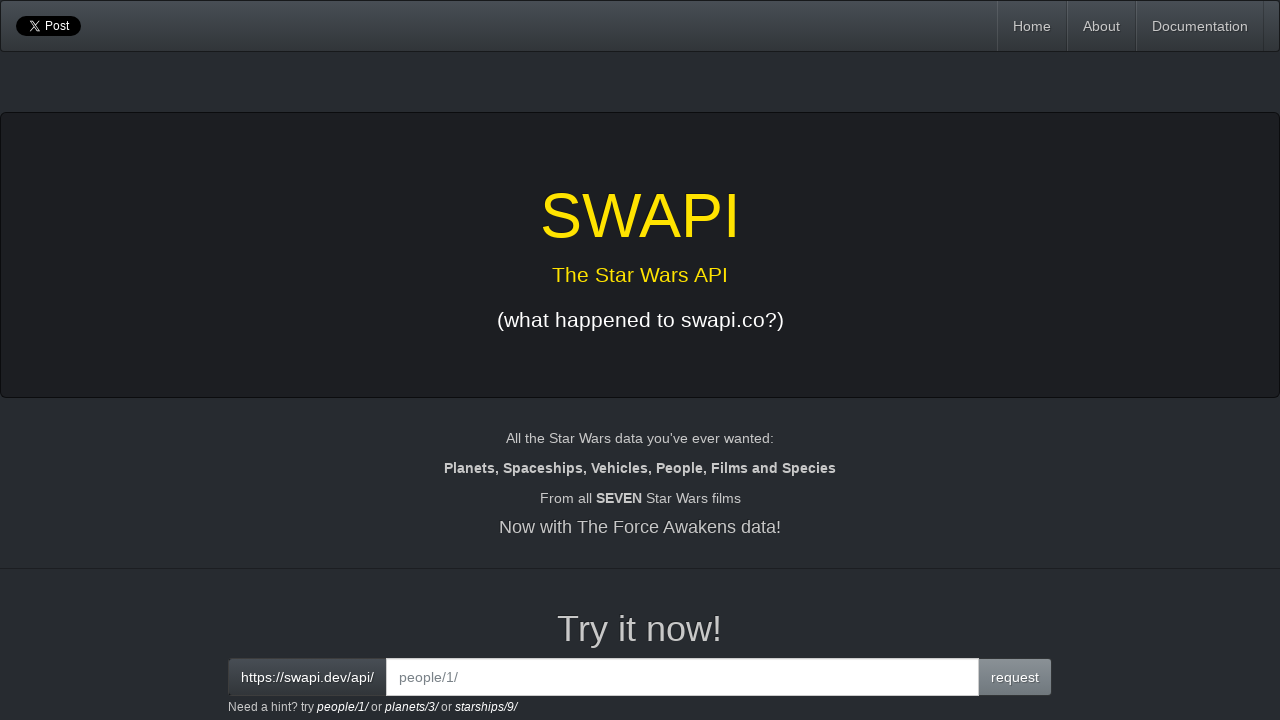

Verified page title is 'SWAPI - The Star Wars API'
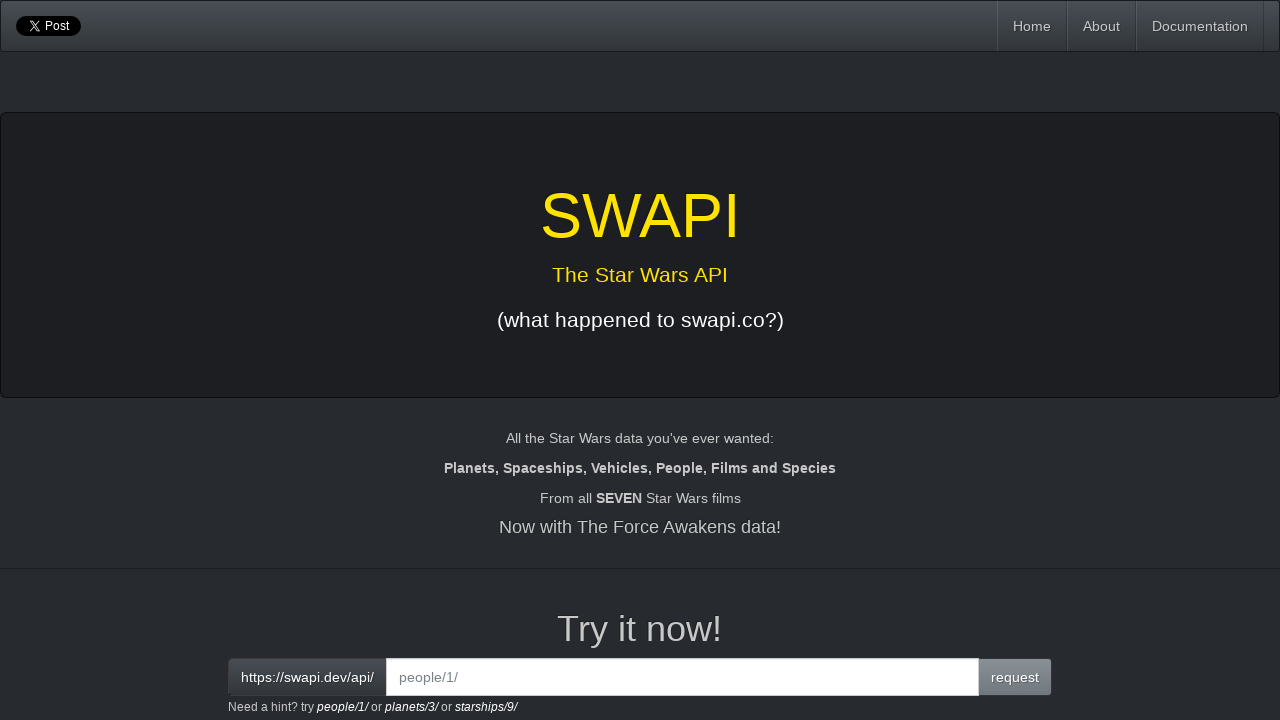

Clicked the first example link to view Luke Skywalker's data at (343, 707) on xpath=/html/body/div/div[3]/div[2]/small/a[1]
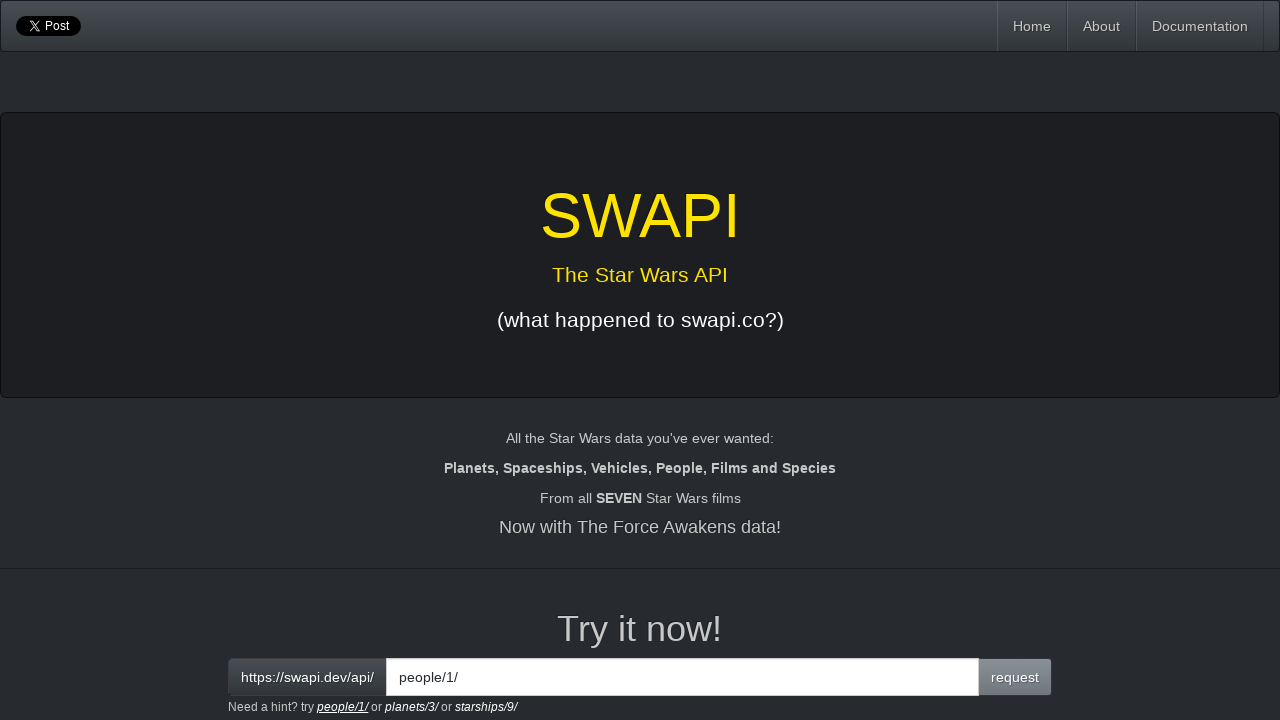

Waited for Luke Skywalker's data container to load
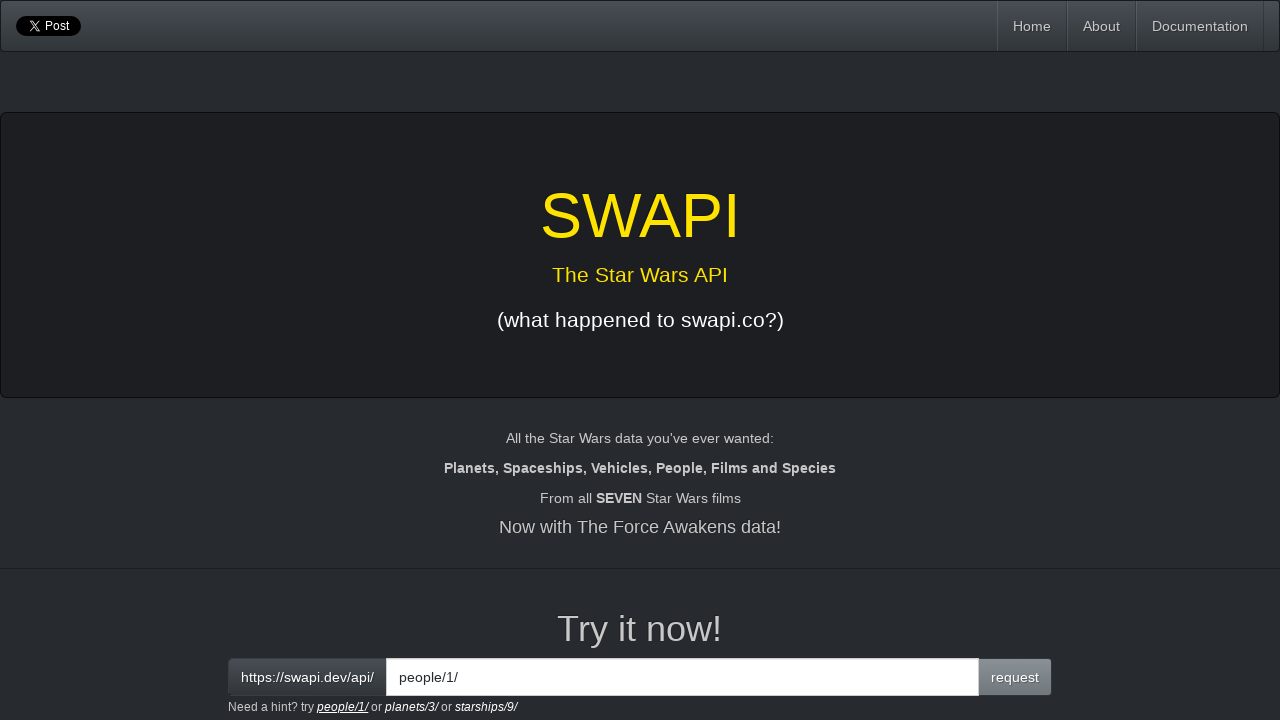

Verified 'Luke Skywalker' text is present in the data
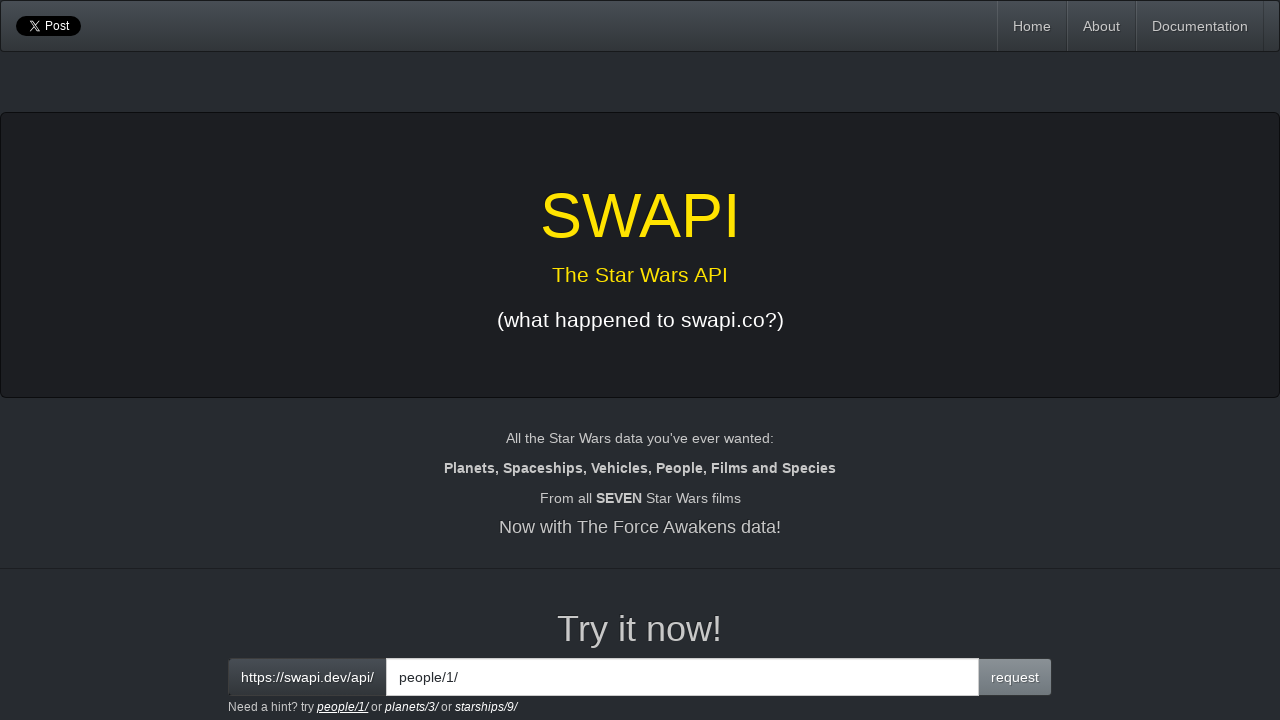

Verified planets/1 API reference is present in the data
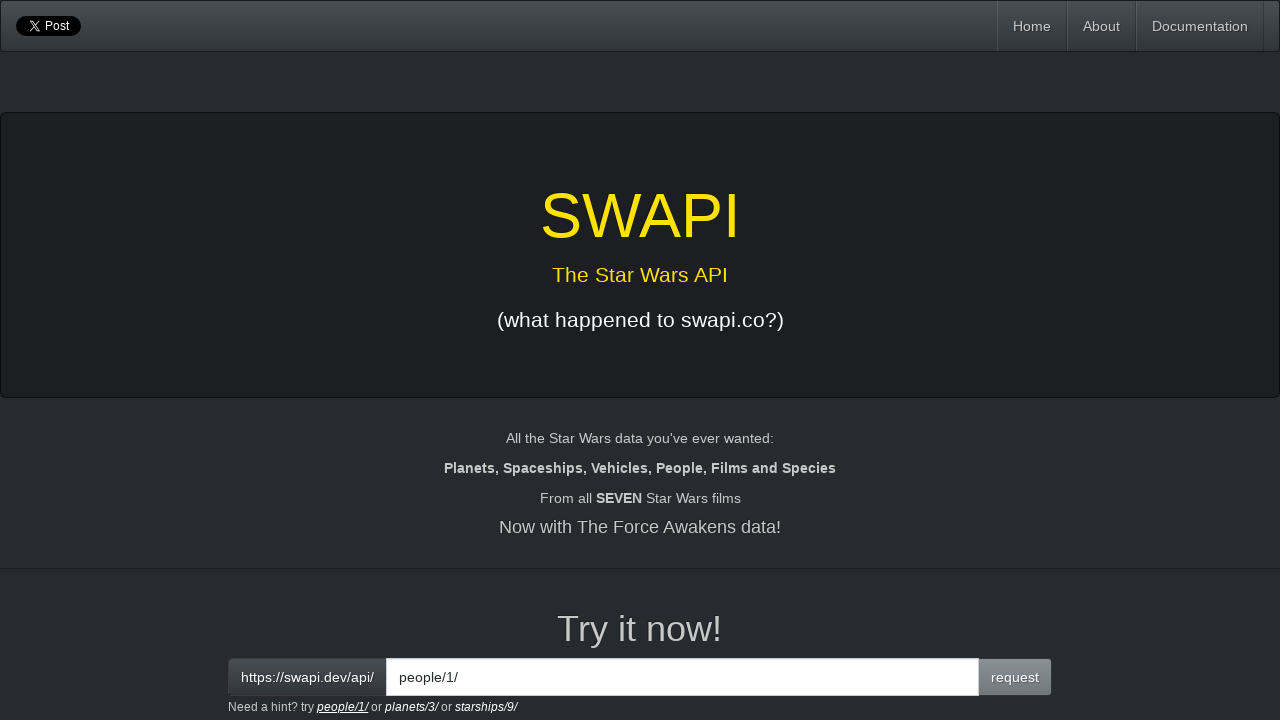

Verified people/1 API reference is present in the data
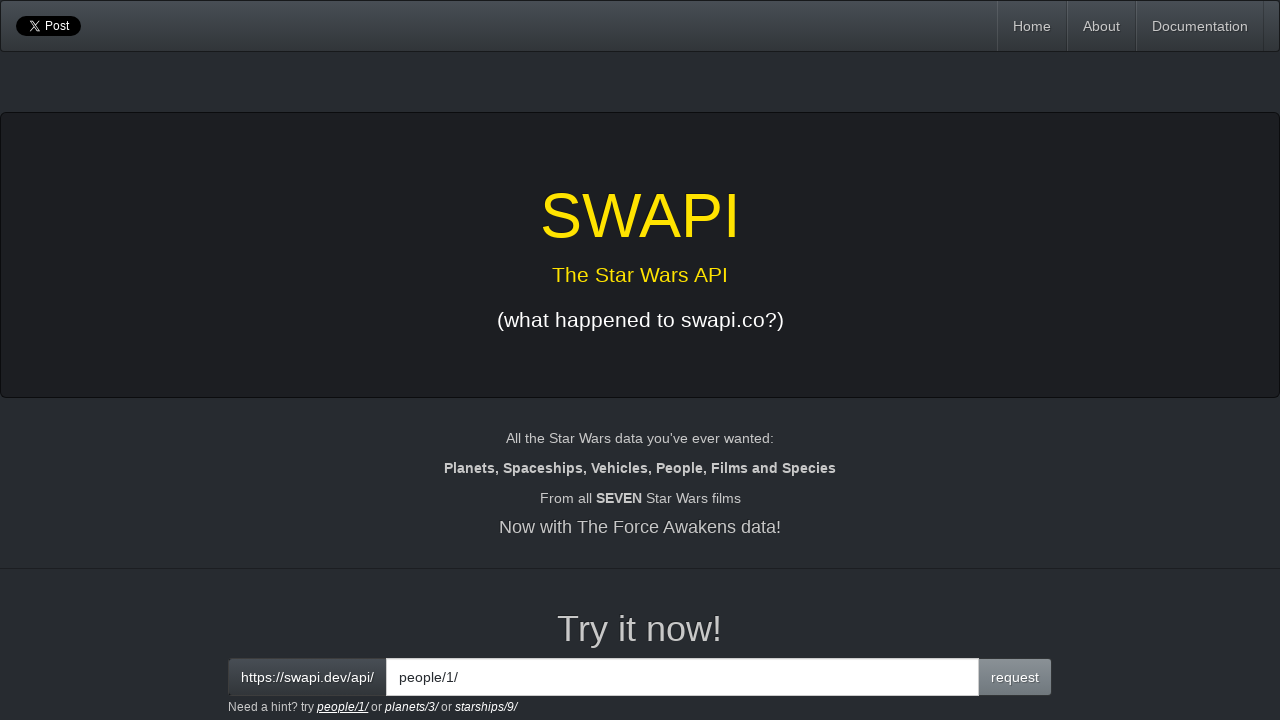

Cleared the API input field on xpath=/html/body/div/div[3]/div[2]/div[1]/input
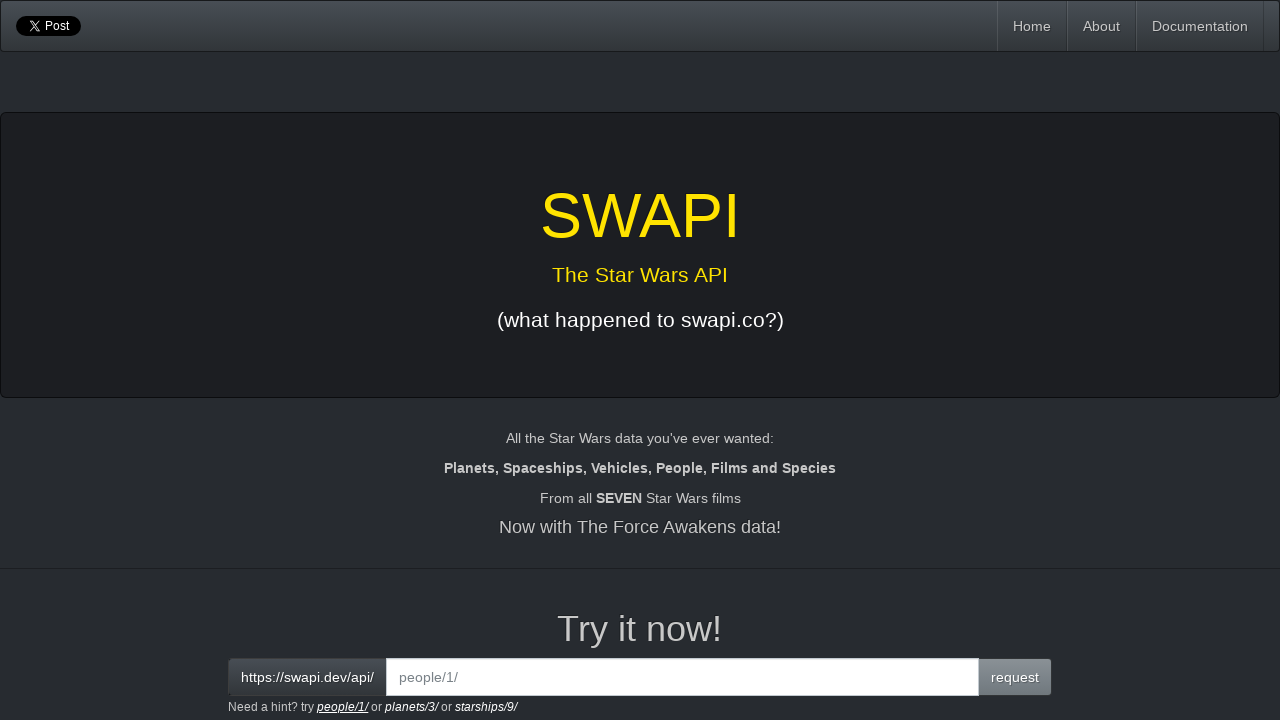

Entered 'planets/1' in the API input field on xpath=/html/body/div/div[3]/div[2]/div[1]/input
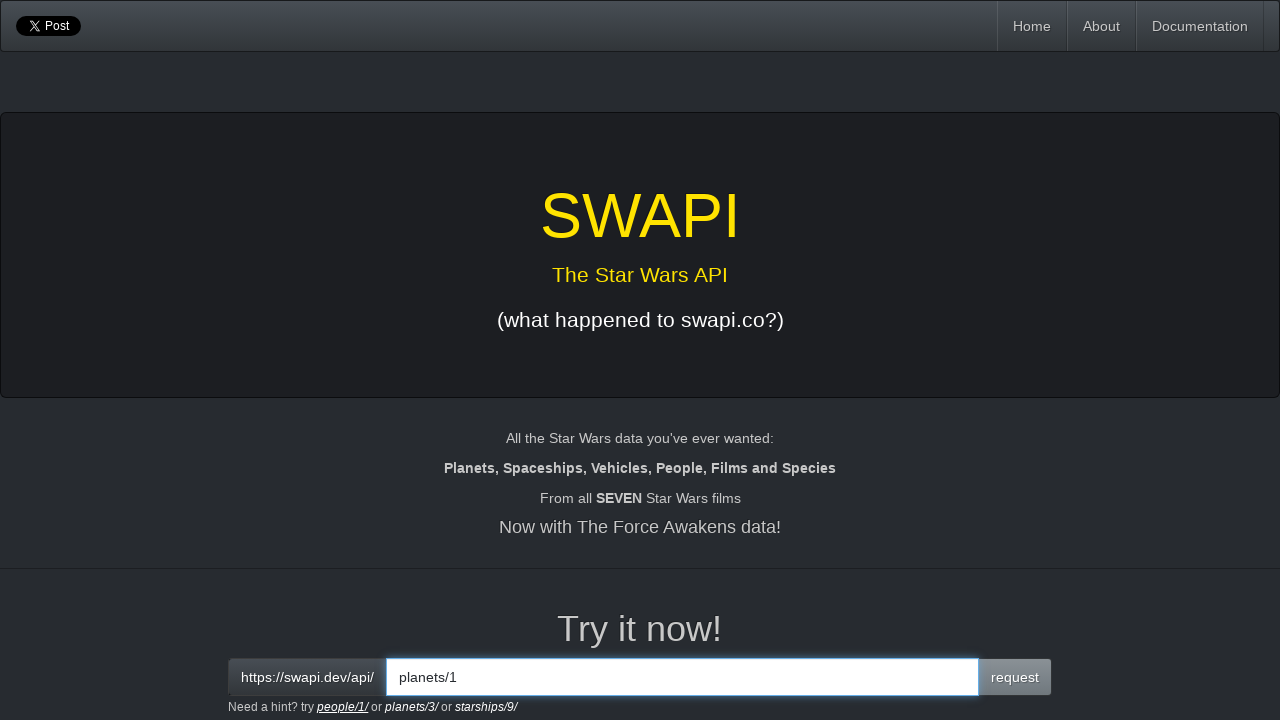

Clicked the send button to fetch Tatooine planet data at (1015, 677) on xpath=/html/body/div/div[3]/div[2]/div[1]/span[2]
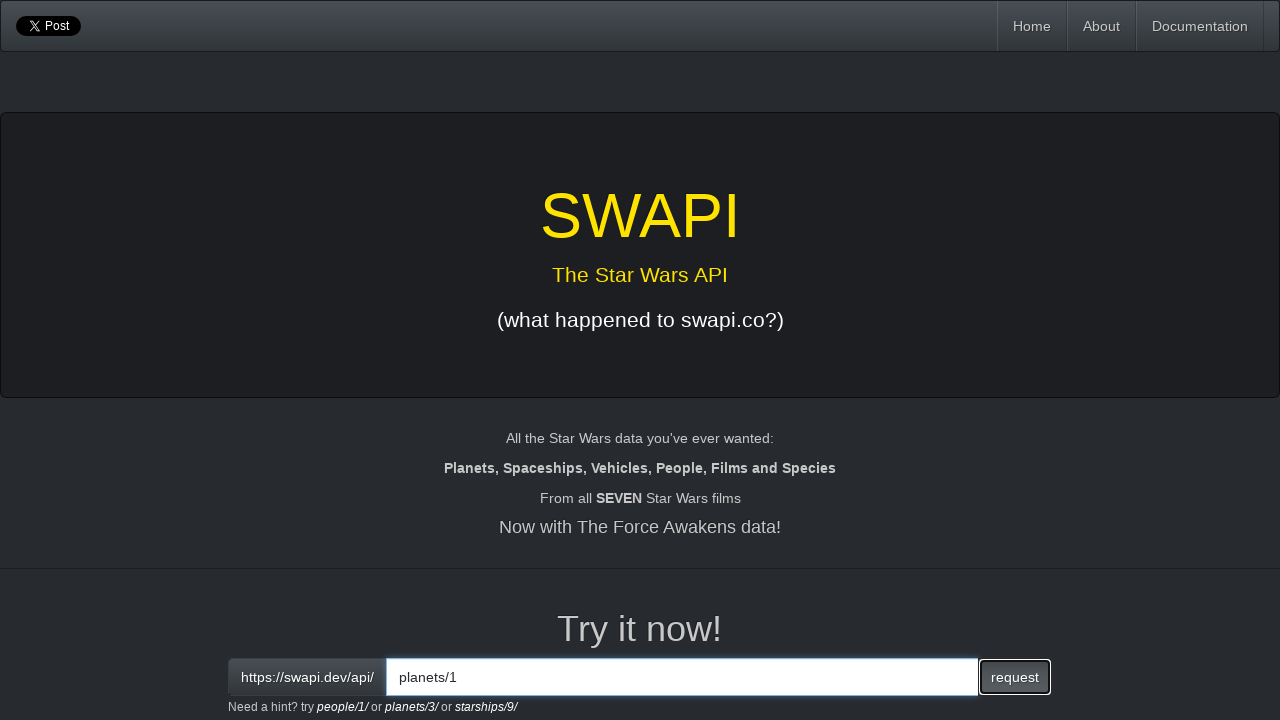

Waited for Tatooine planet data to load
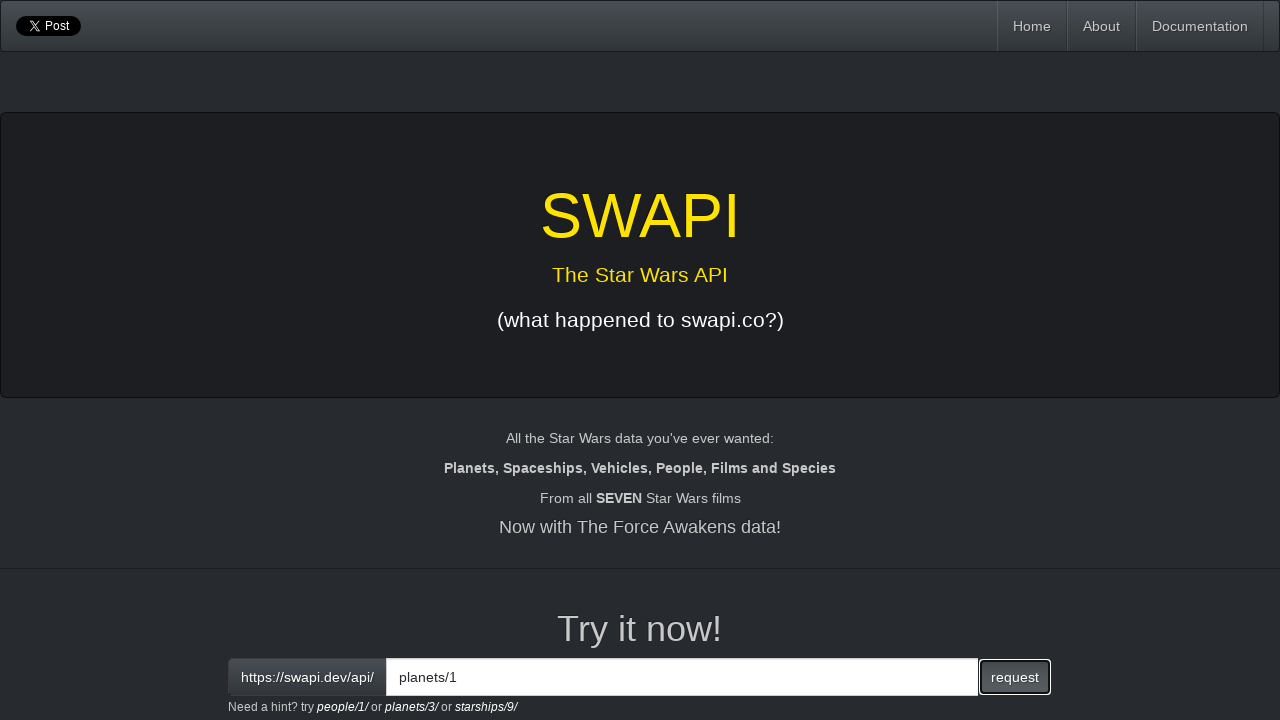

Verified planets/1 API reference is present in Tatooine data
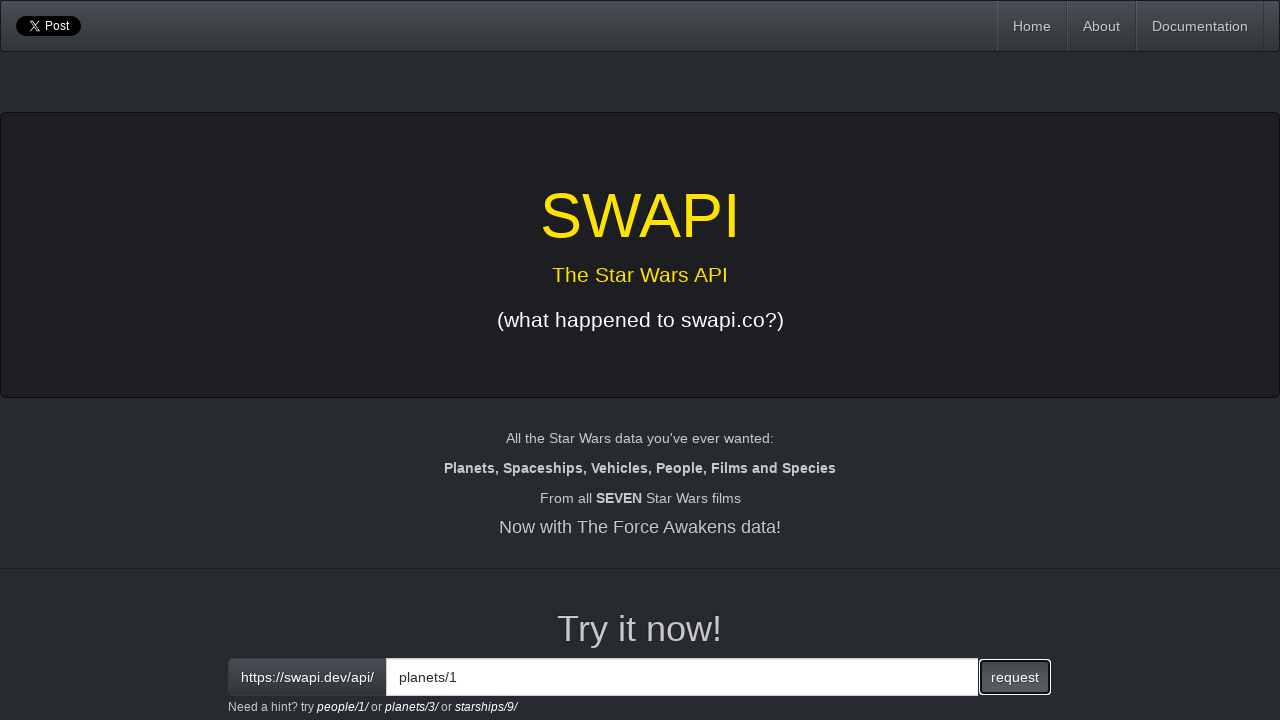

Verified people/1 API reference is present in Tatooine data
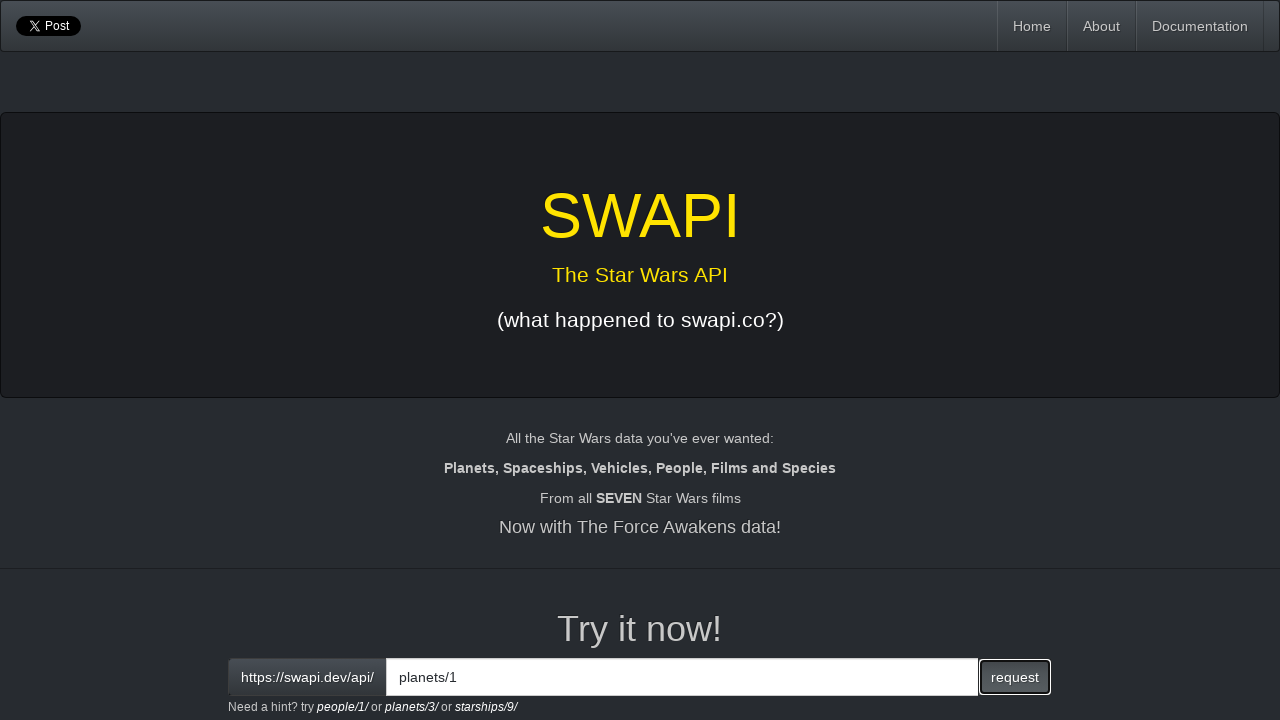

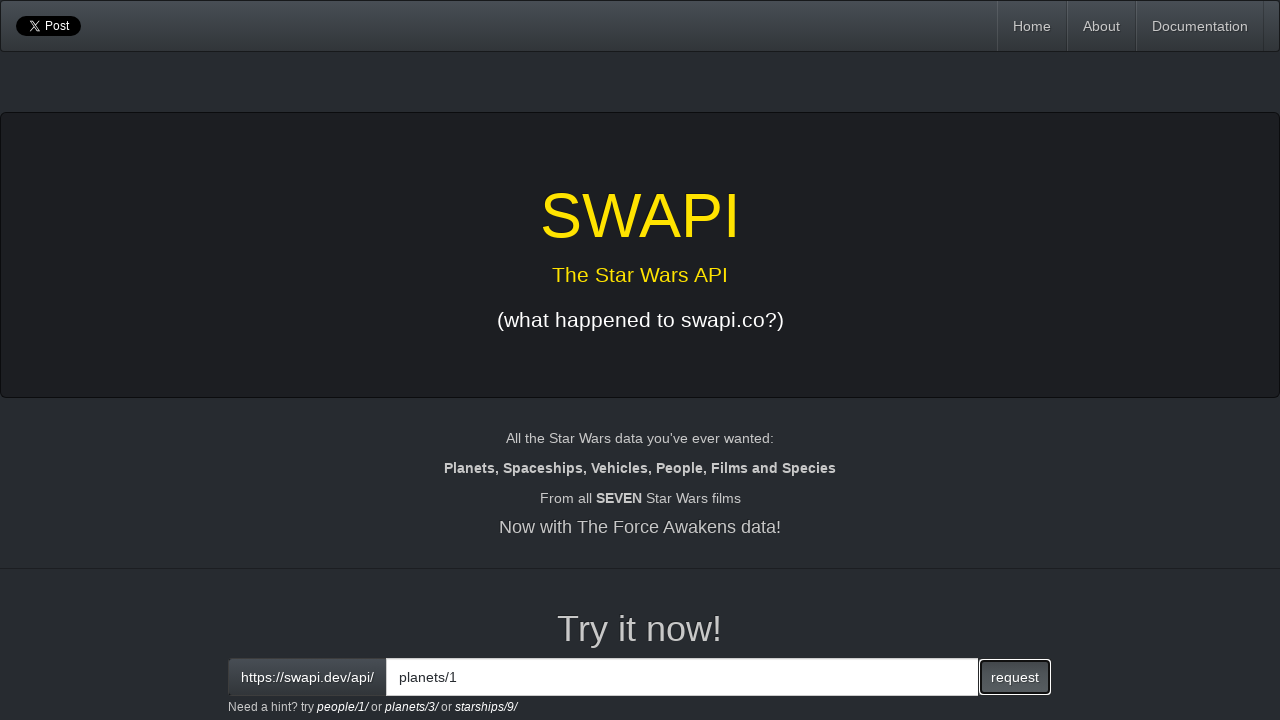